Navigates to Custom Trading page via the Verticals dropdown menu

Starting URL: https://www.tranktechnologies.com/

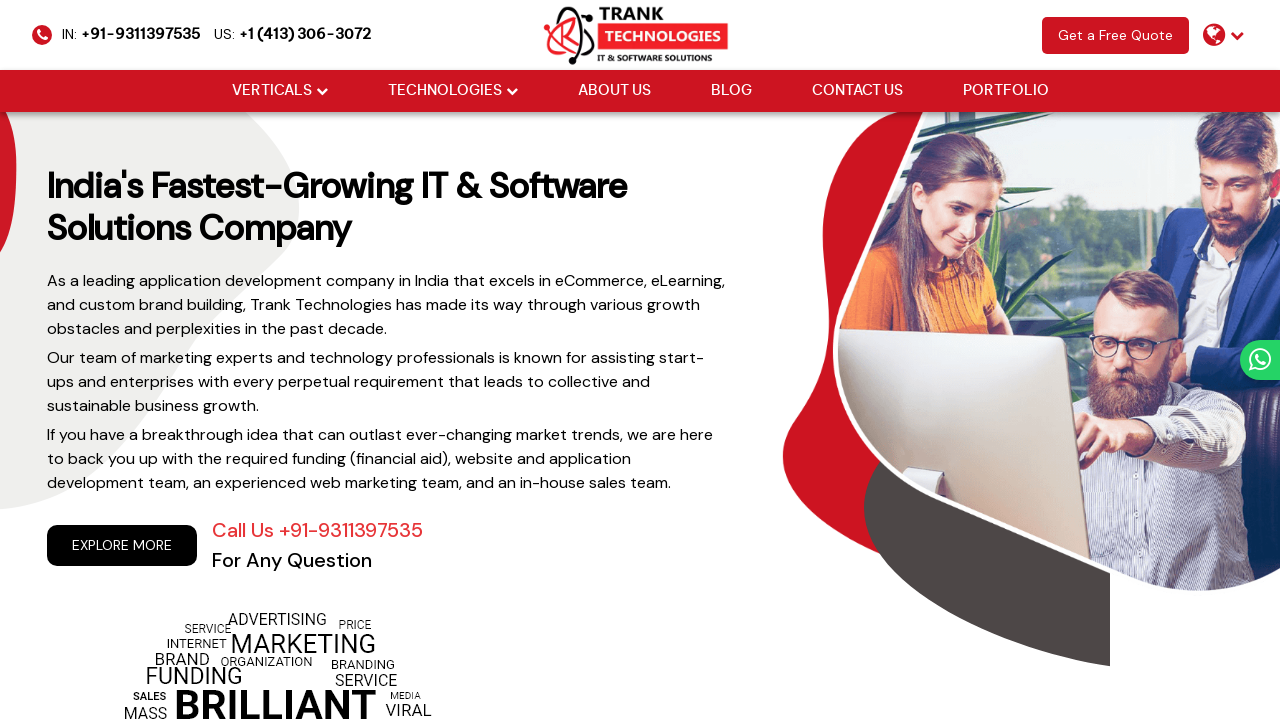

Hovered over Verticals dropdown menu at (272, 91) on xpath=//li[@class='drop_down']//a[@href='#'][normalize-space()='Verticals']
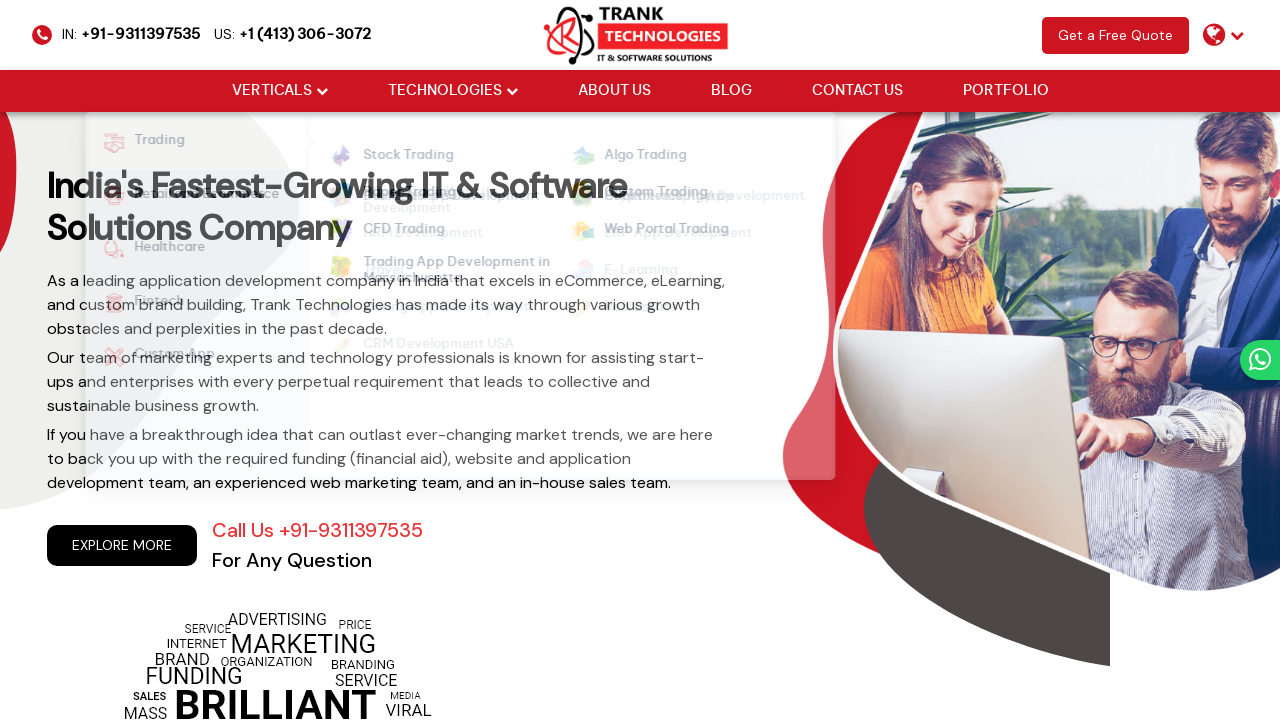

Hovered over Custom Trading link at (642, 193) on xpath=//ul[@class='cm-flex cm-flex-wrap']//a[normalize-space()='Custom Trading']
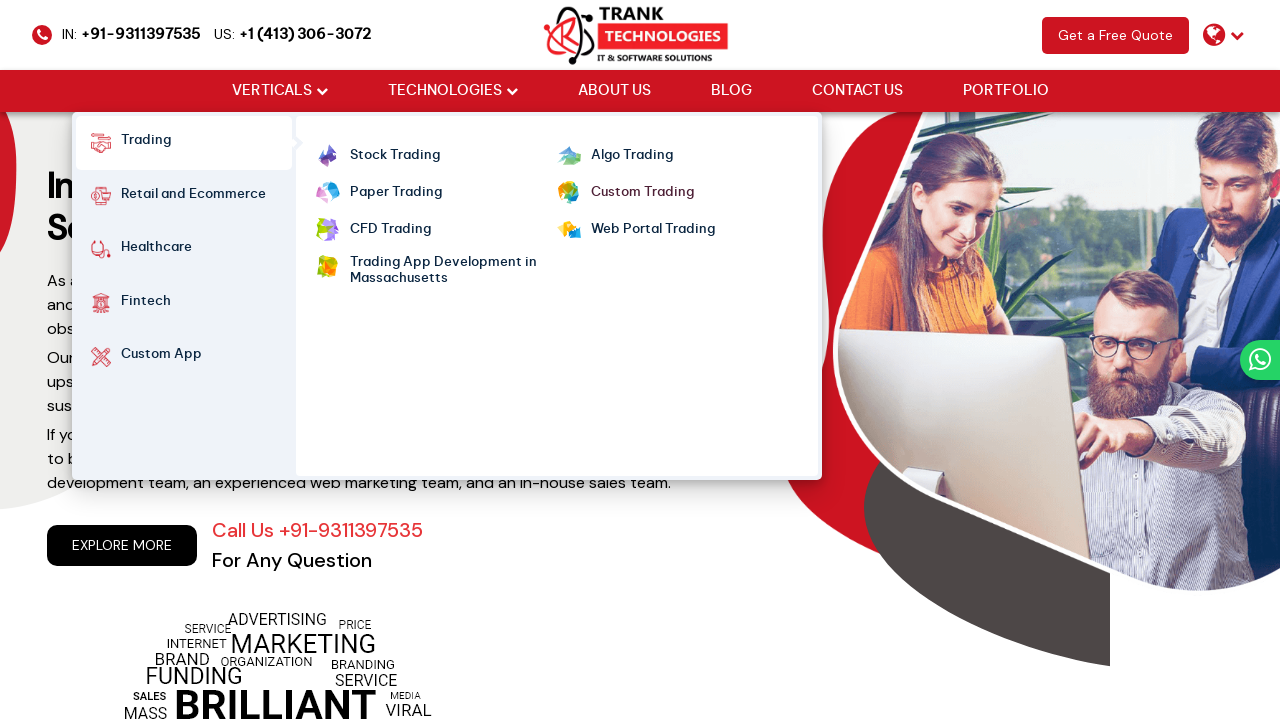

Clicked Custom Trading link to navigate to Custom Trading page at (642, 193) on xpath=//ul[@class='cm-flex cm-flex-wrap']//a[normalize-space()='Custom Trading']
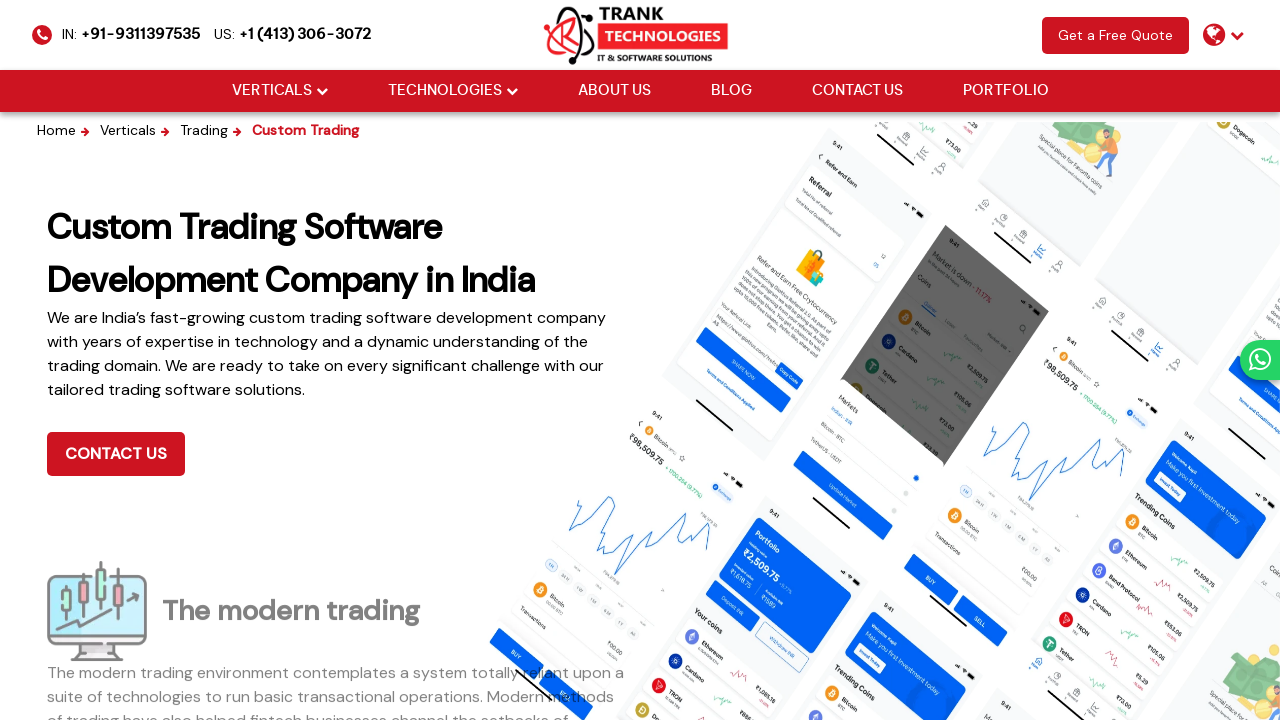

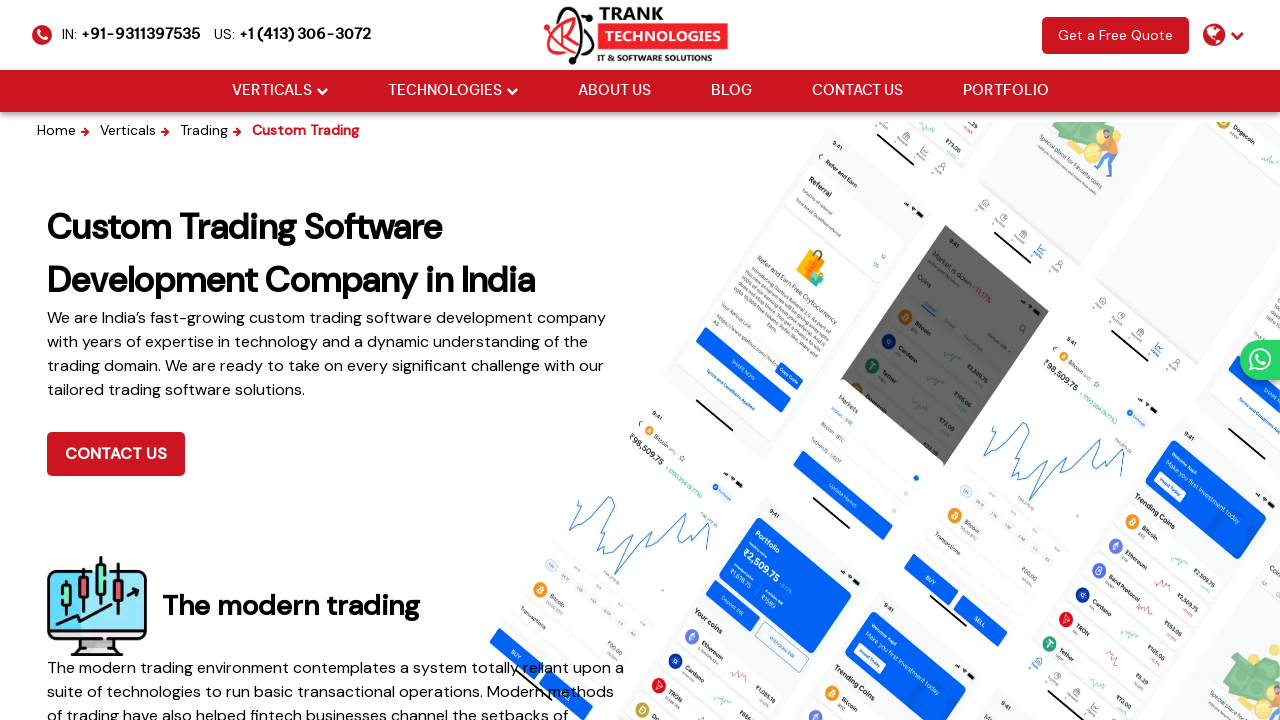